Tests the checkout process by filling order form with customer information and payment details

Starting URL: https://www.demoblaze.com/cart.html

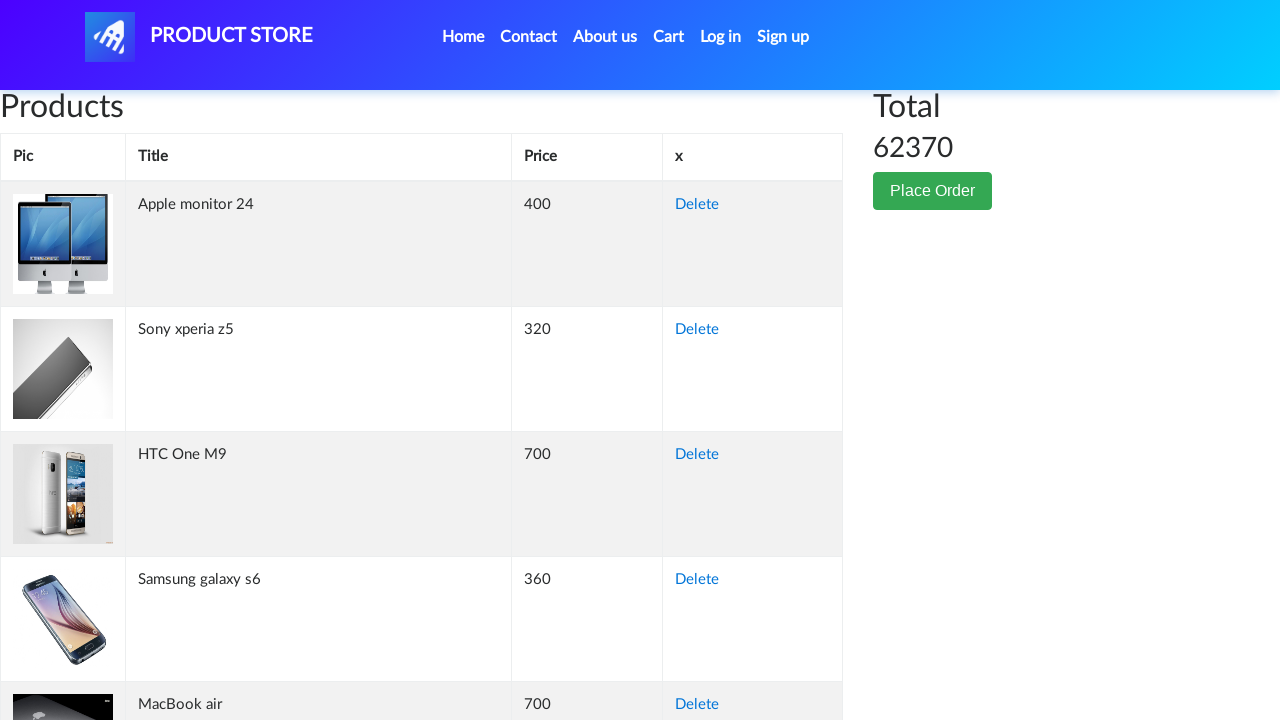

Clicked Place Order button to initiate checkout at (933, 191) on button:has-text('Place Order')
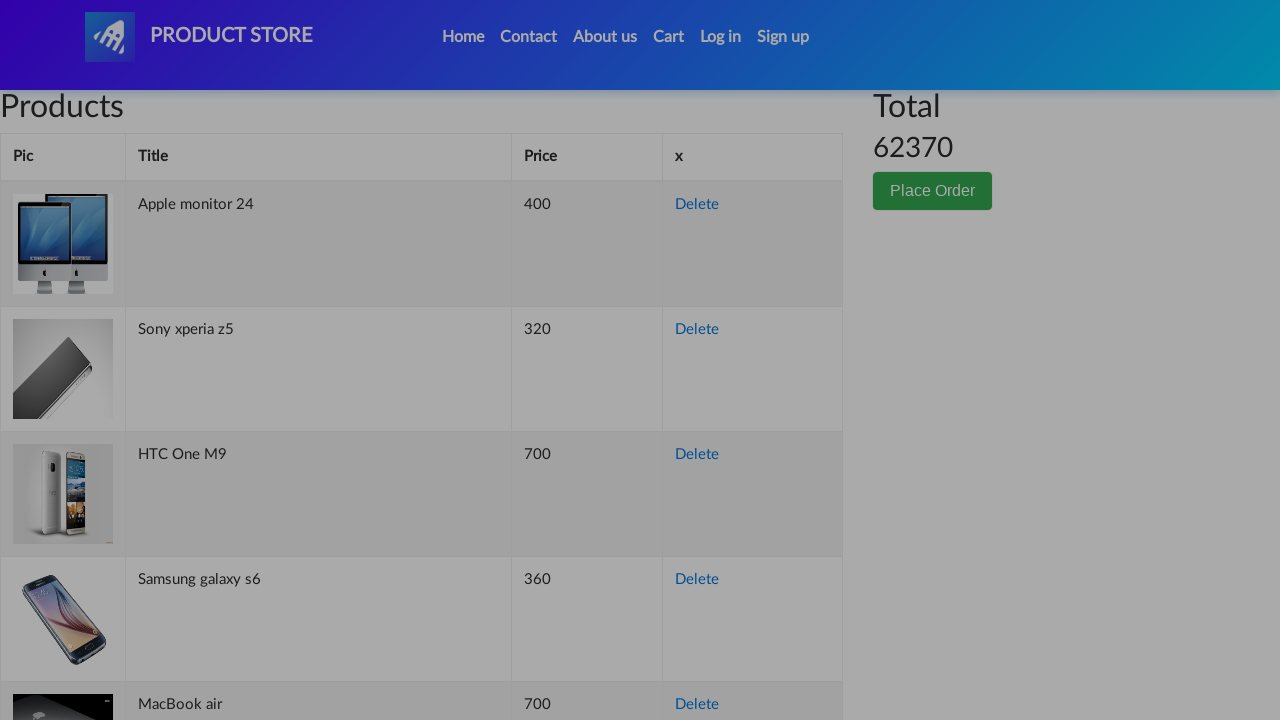

Filled name field with 'John' on #name
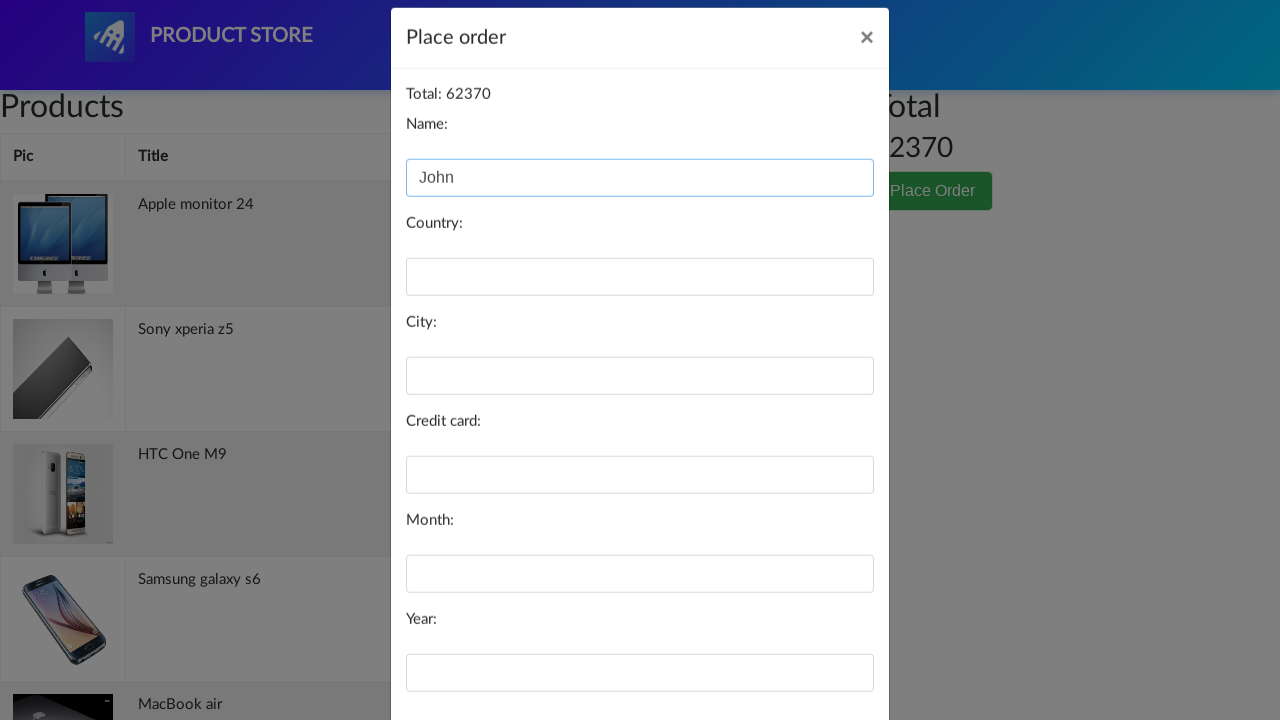

Filled country field with 'Poland' on #country
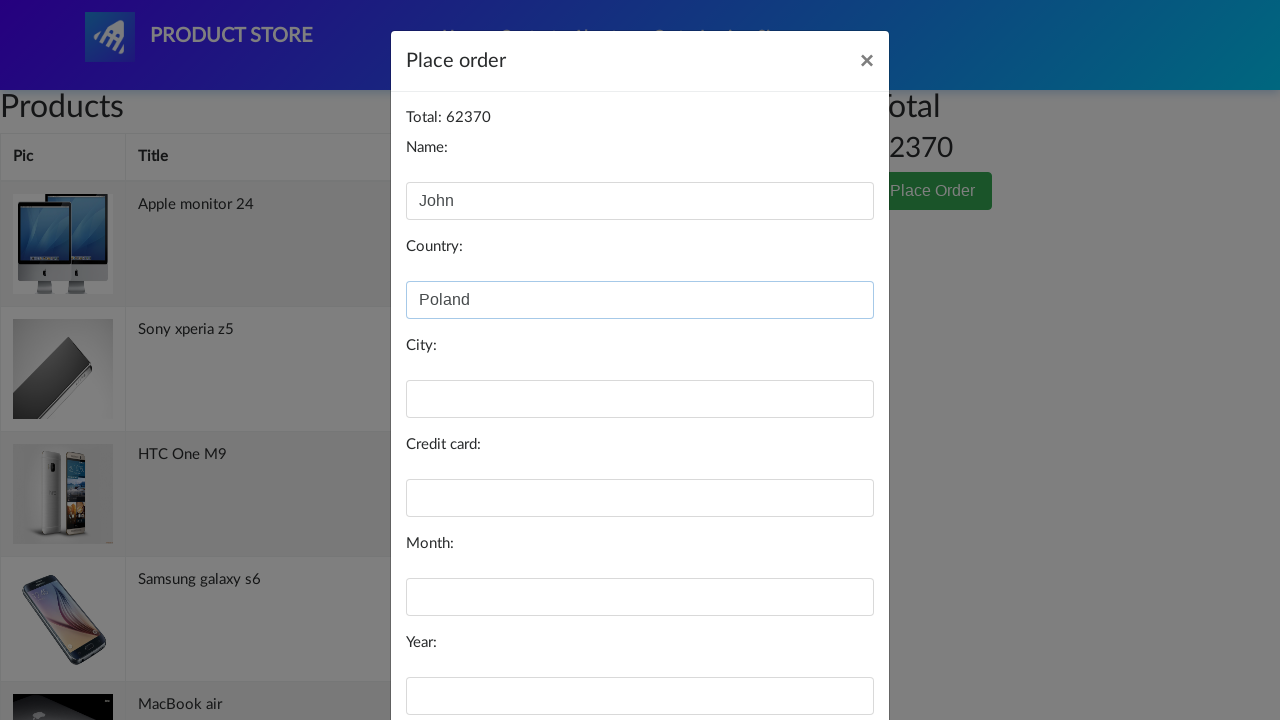

Filled city field with 'Warsaw' on #city
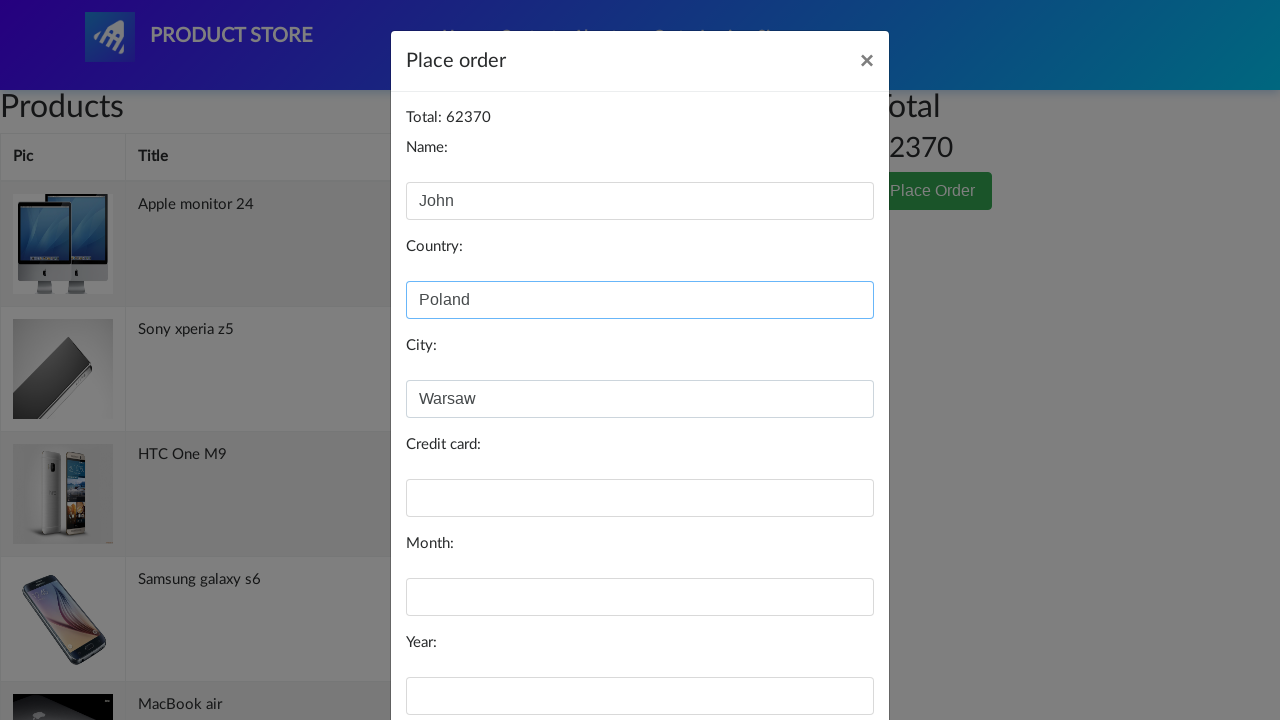

Filled card field with payment card number on #card
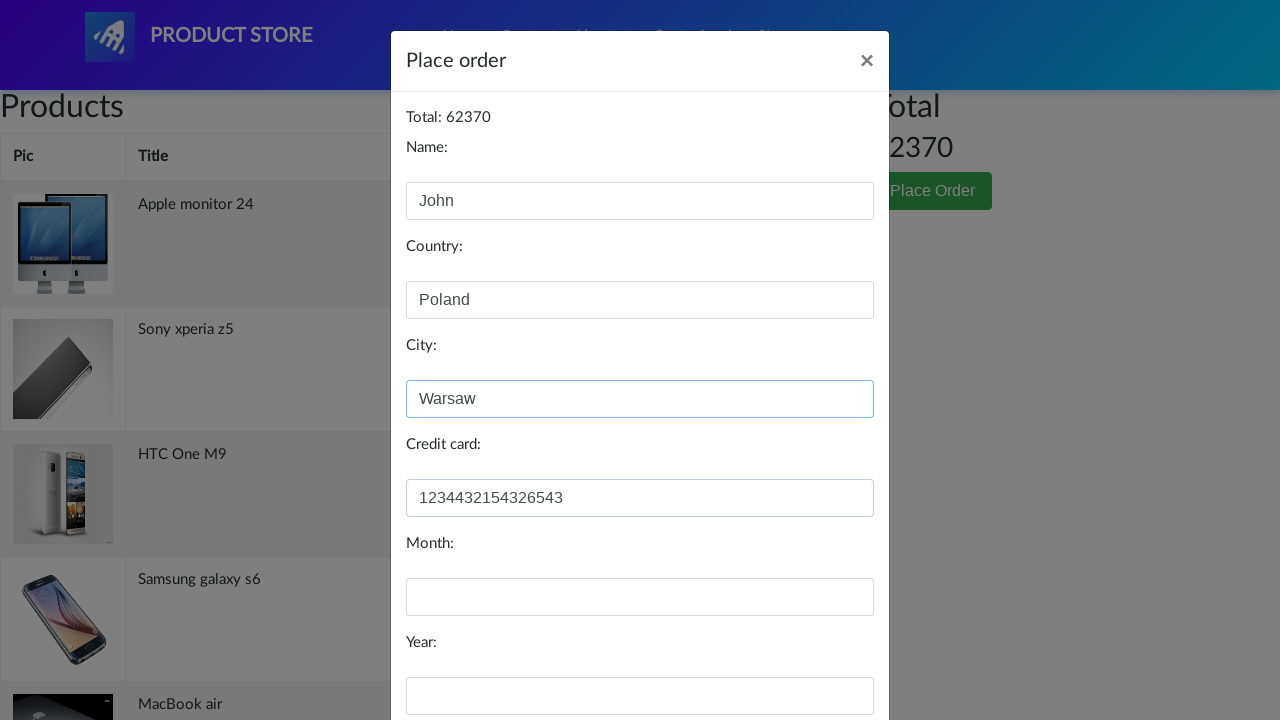

Filled expiration month field with '08' on #month
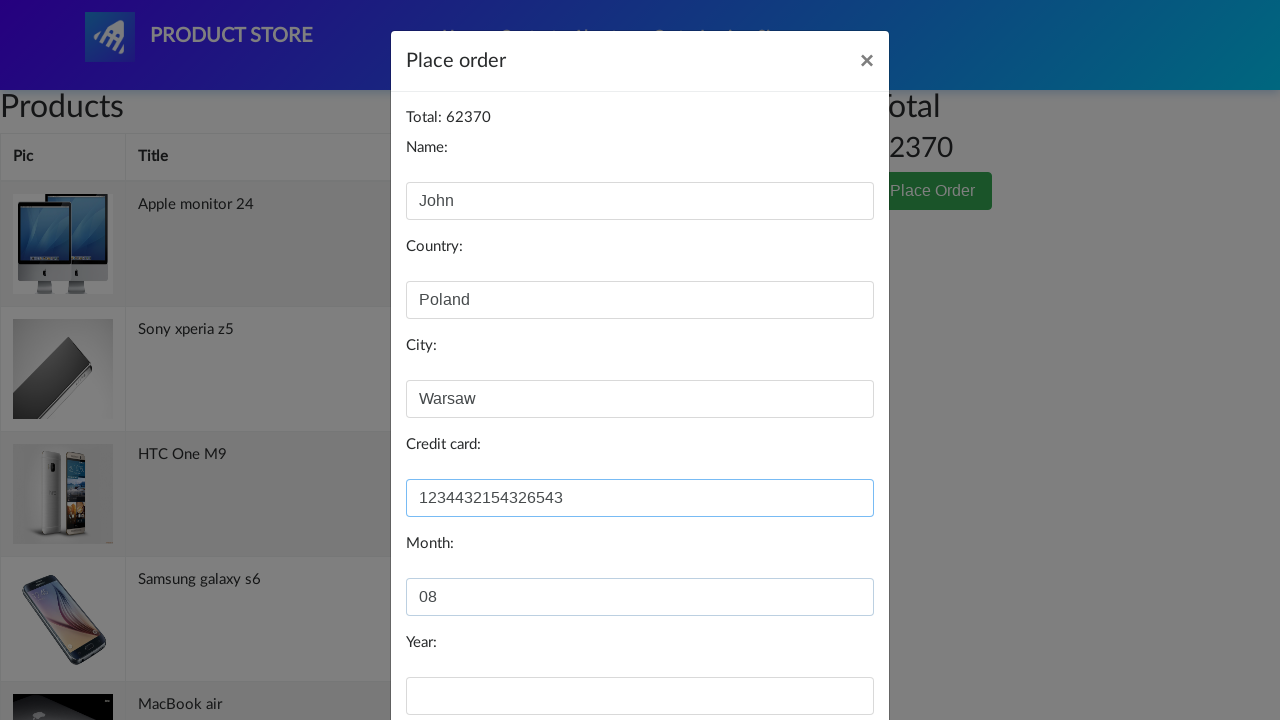

Filled expiration year field with '2024' on #year
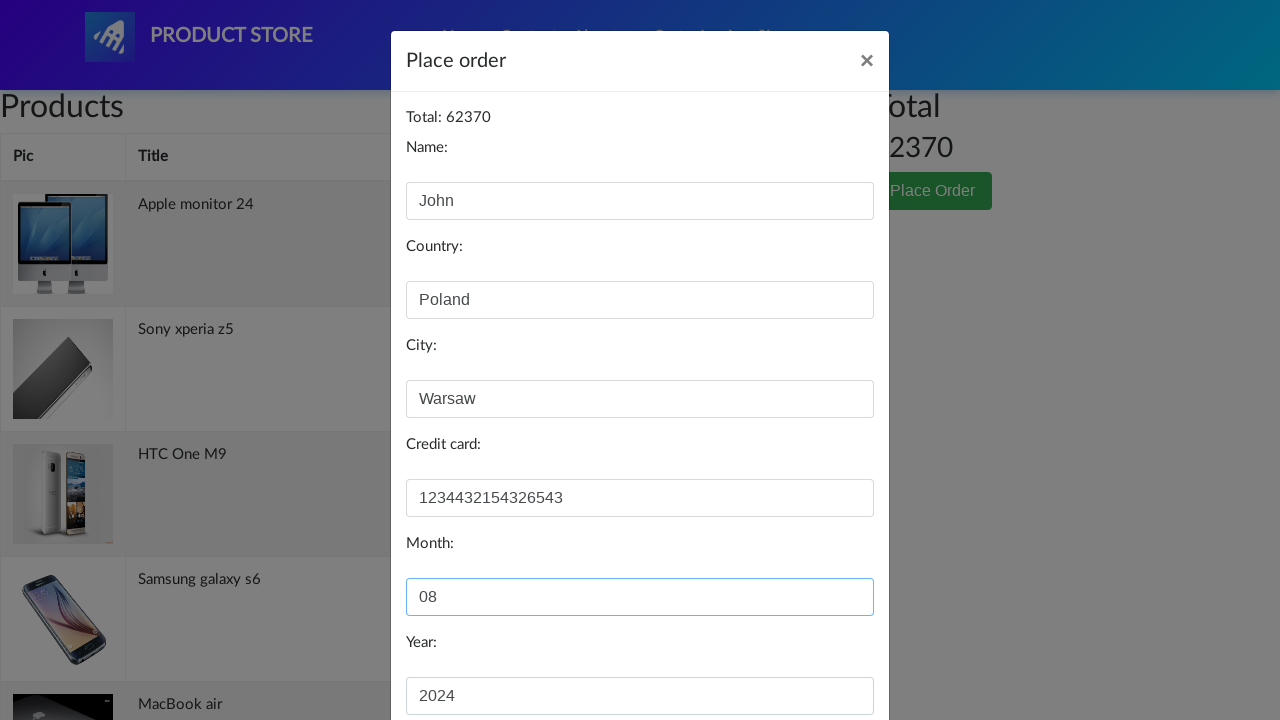

Clicked Purchase button to submit order at (823, 655) on button:has-text('Purchase')
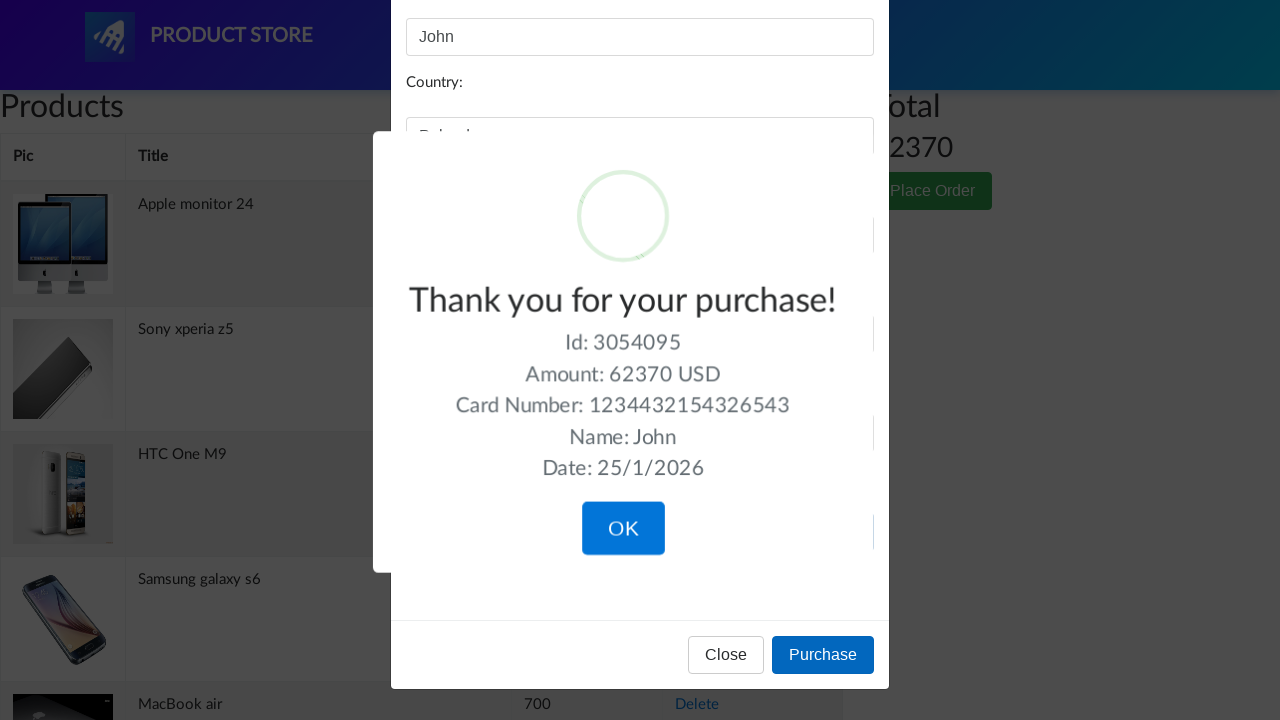

Order confirmation dialog appeared with OK button visible
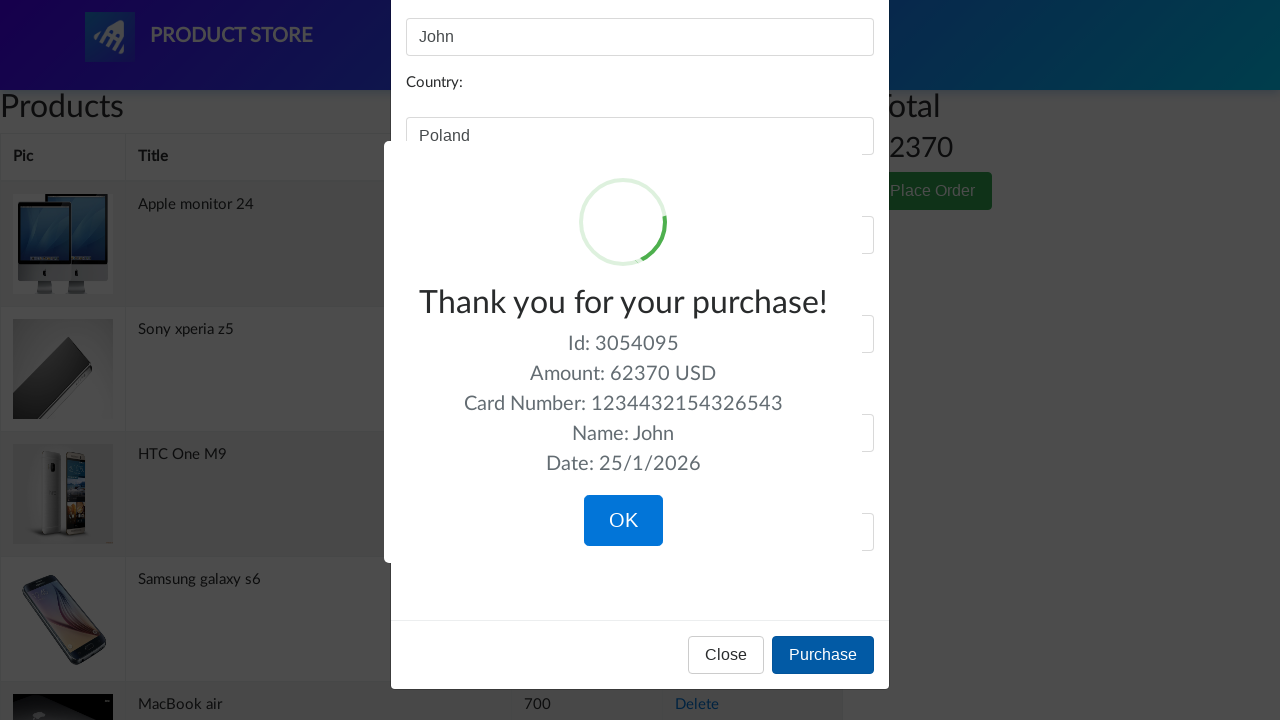

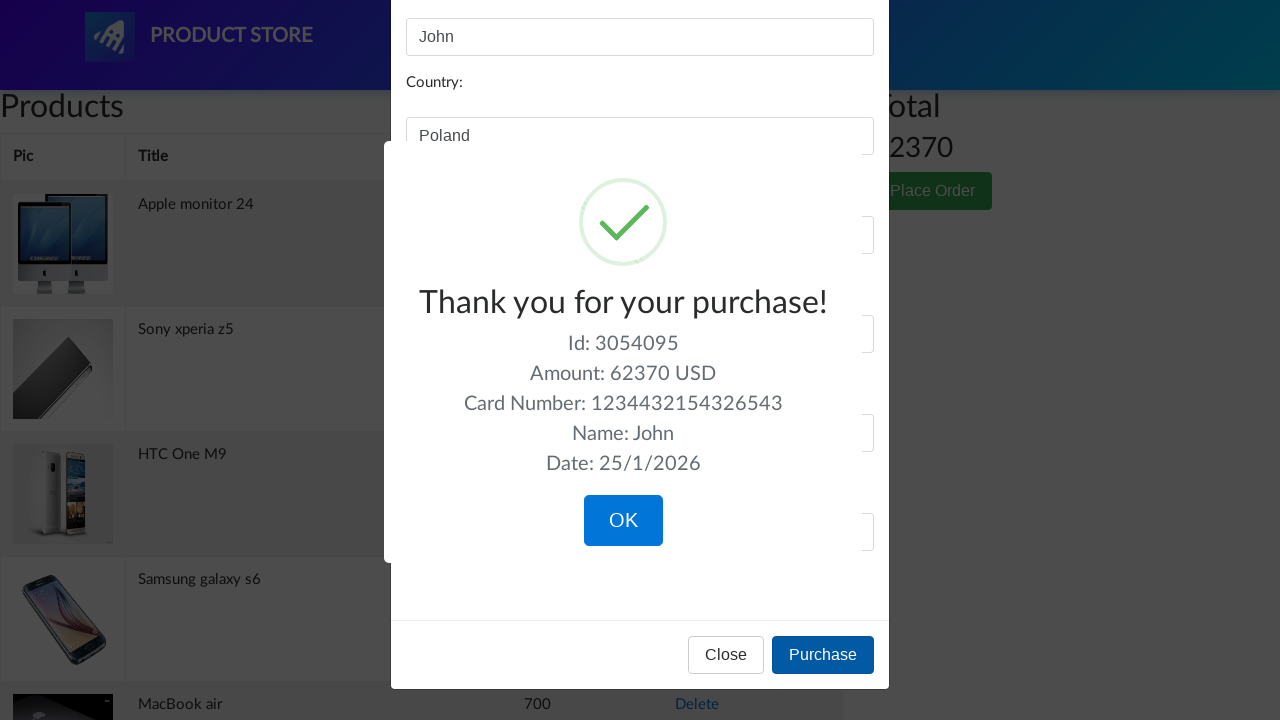